Opens the Flipkart e-commerce homepage and waits for the page to load

Starting URL: https://www.flipkart.com/

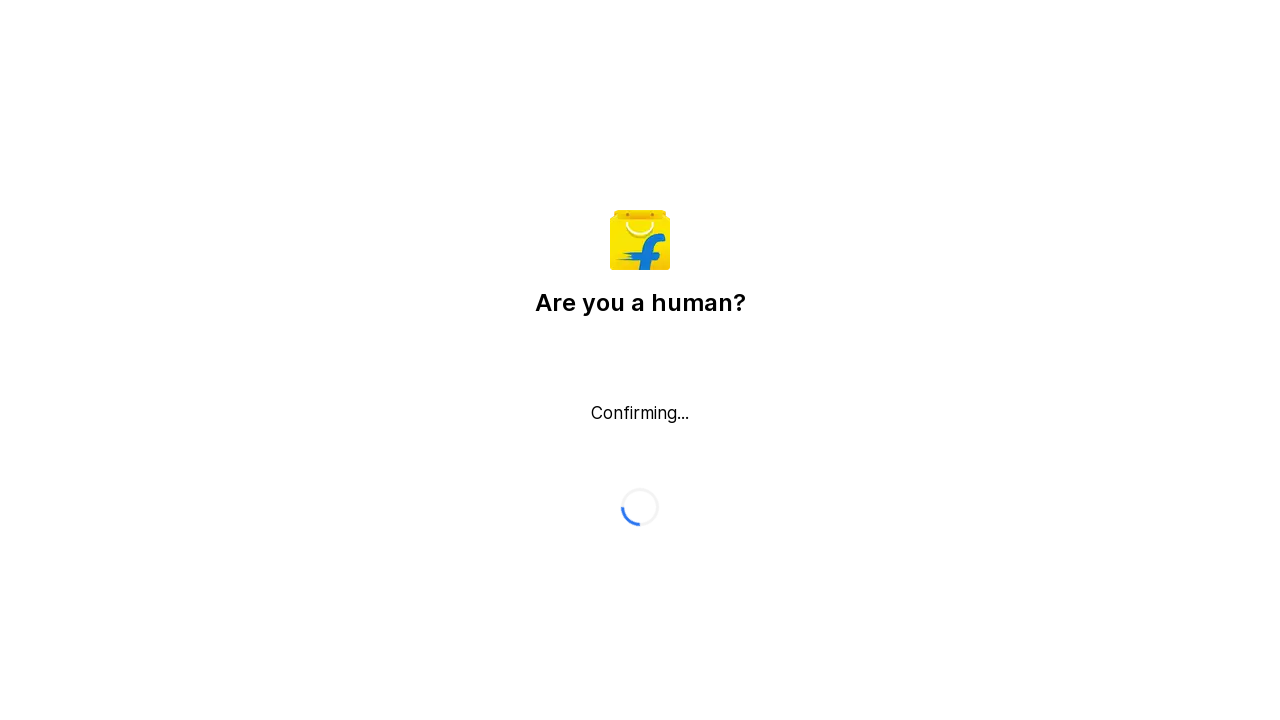

Navigated to Flipkart homepage
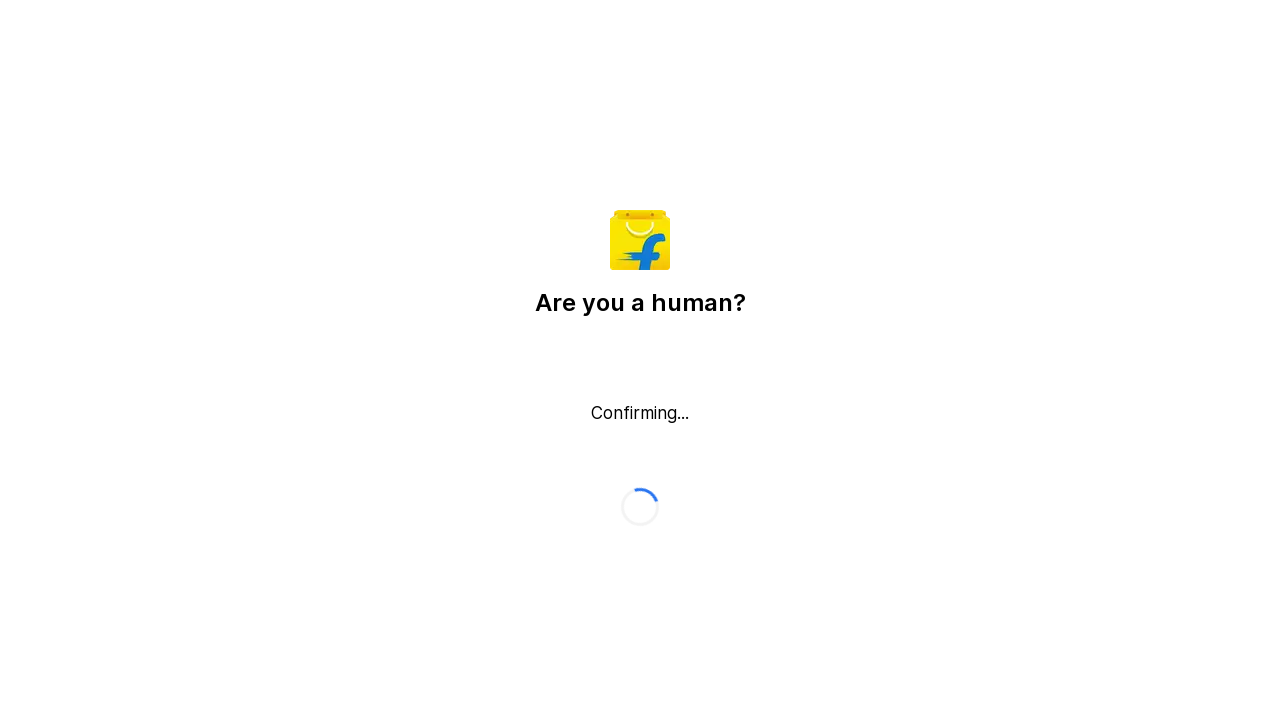

Page DOM content loaded
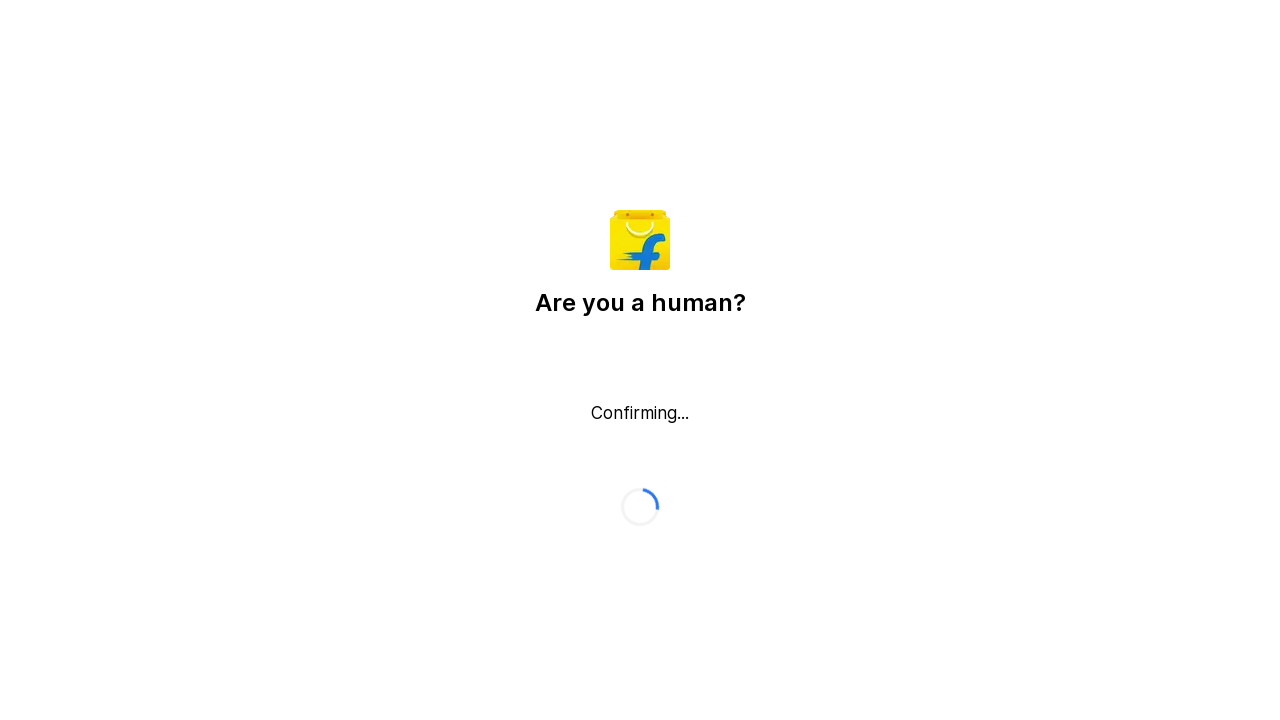

Body element is visible and page fully loaded
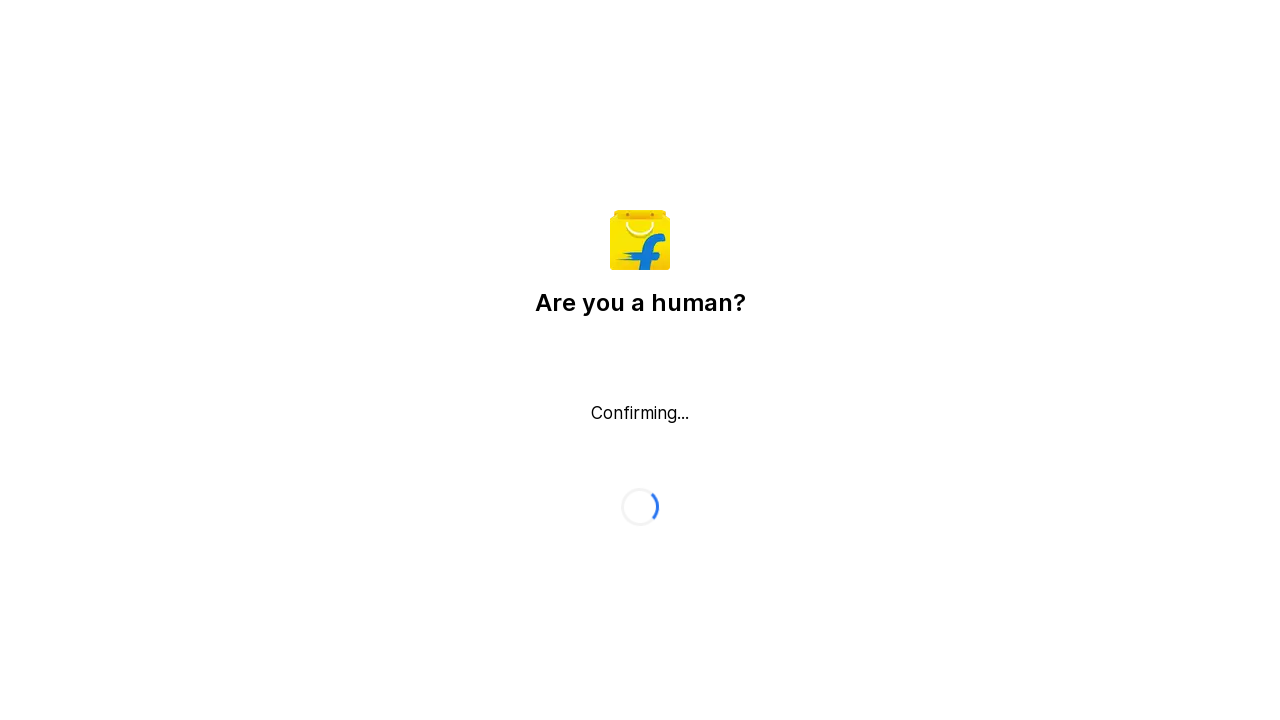

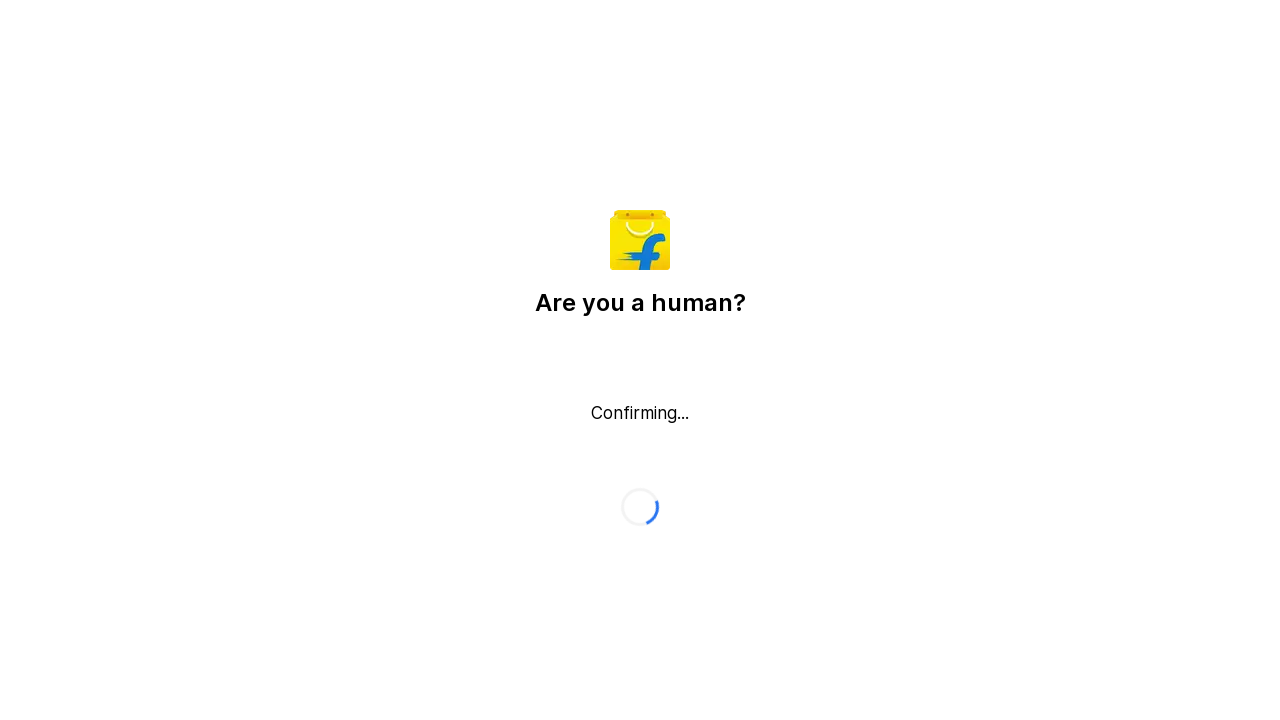